Tests search functionality on nakov.com by searching for "database" and verifying the search results heading

Starting URL: https://nakov.com/

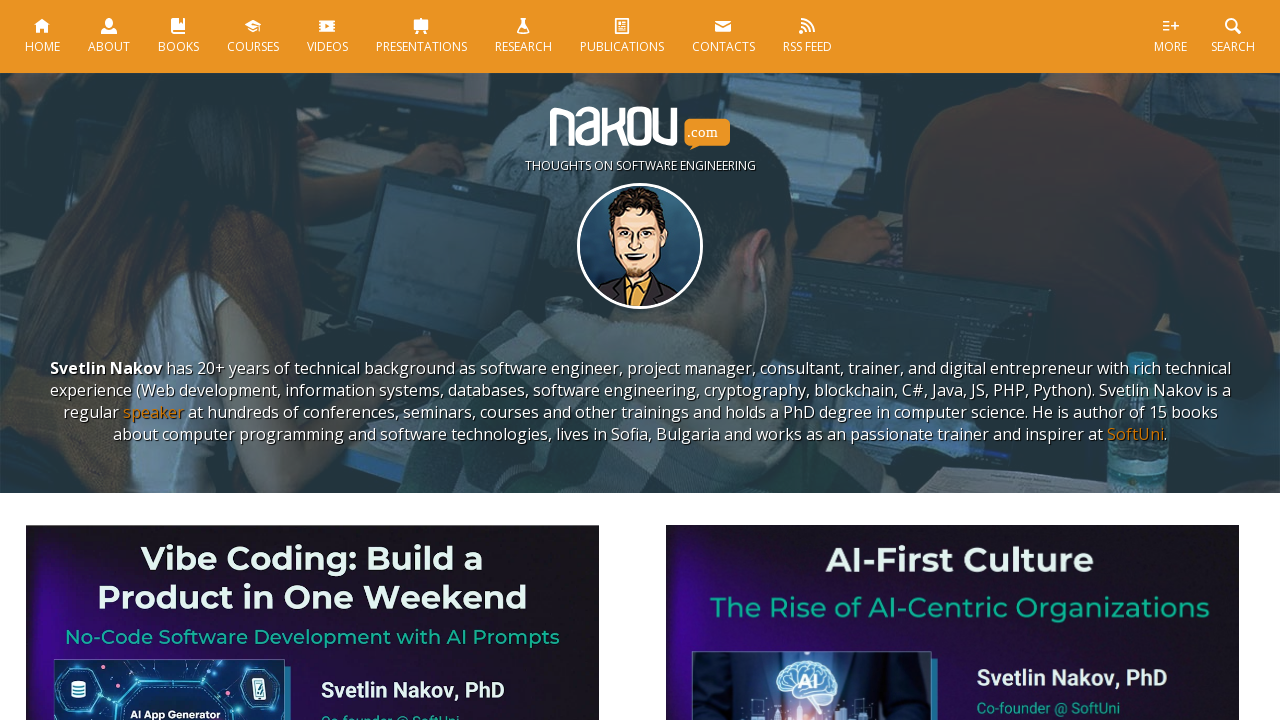

Clicked on search box at (626, 361) on #s
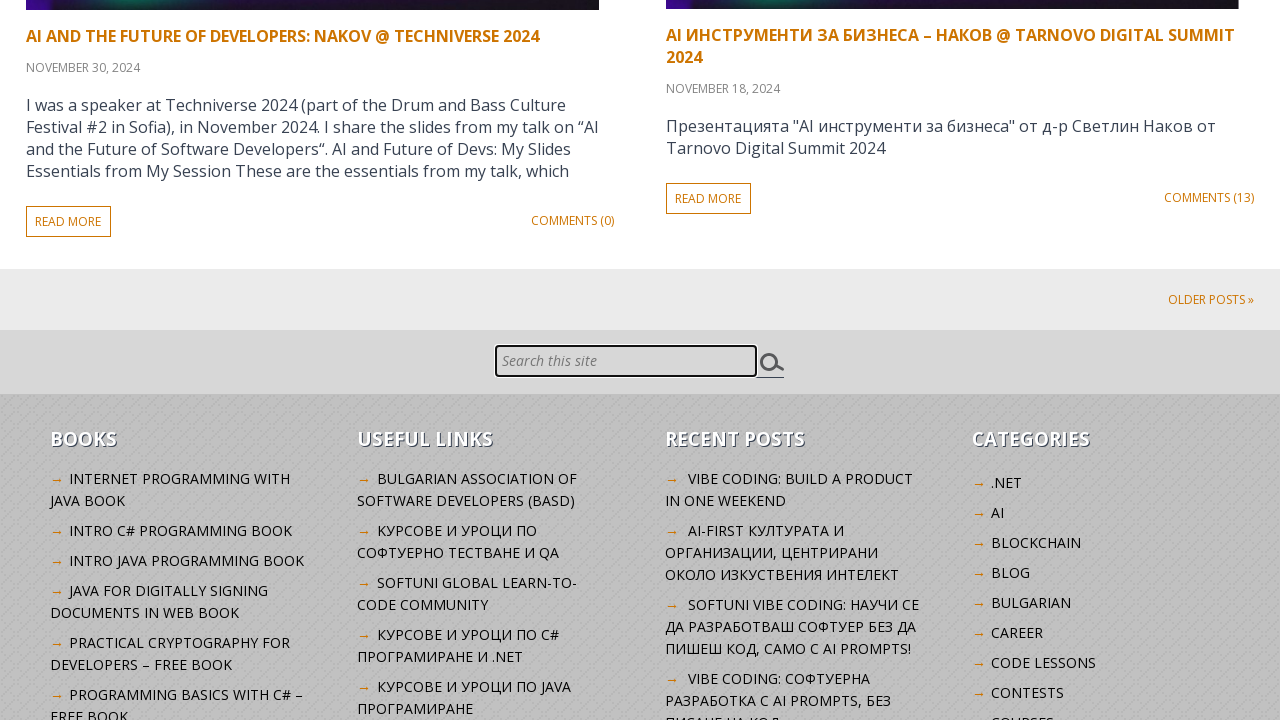

Entered 'database' in search field on #s
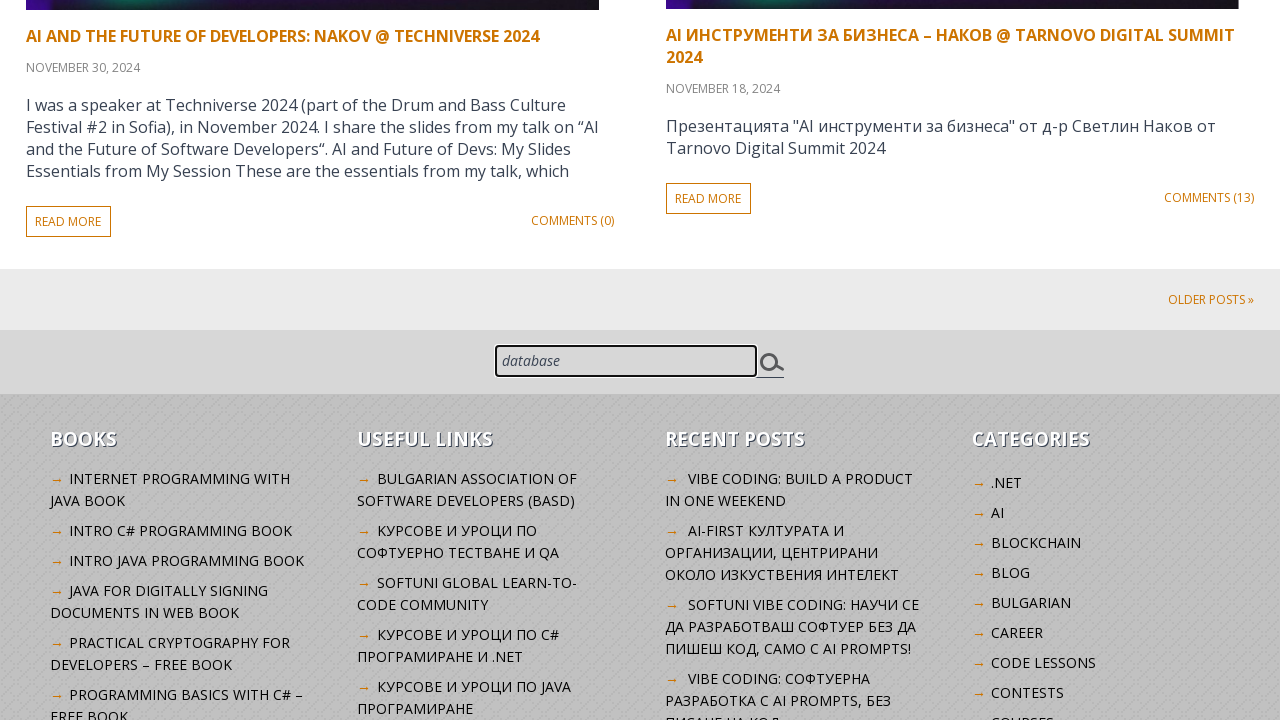

Pressed Enter to submit search query on #s
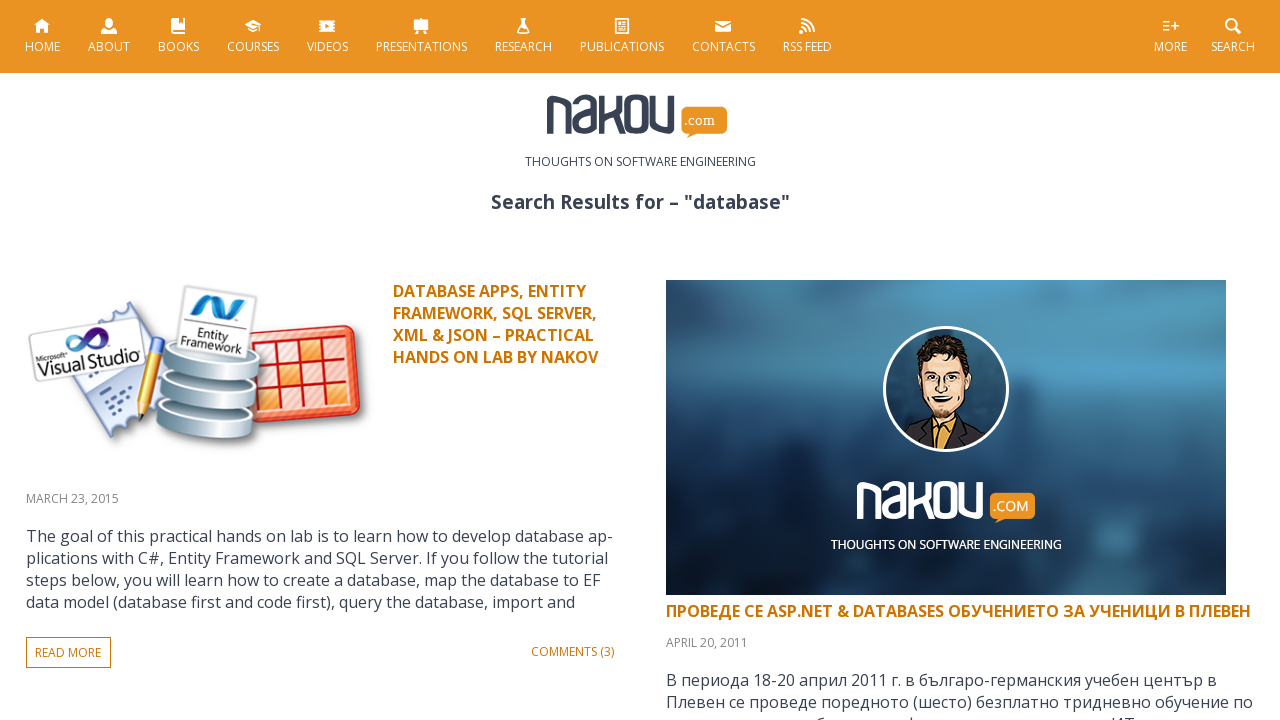

Search results page loaded with entry title heading
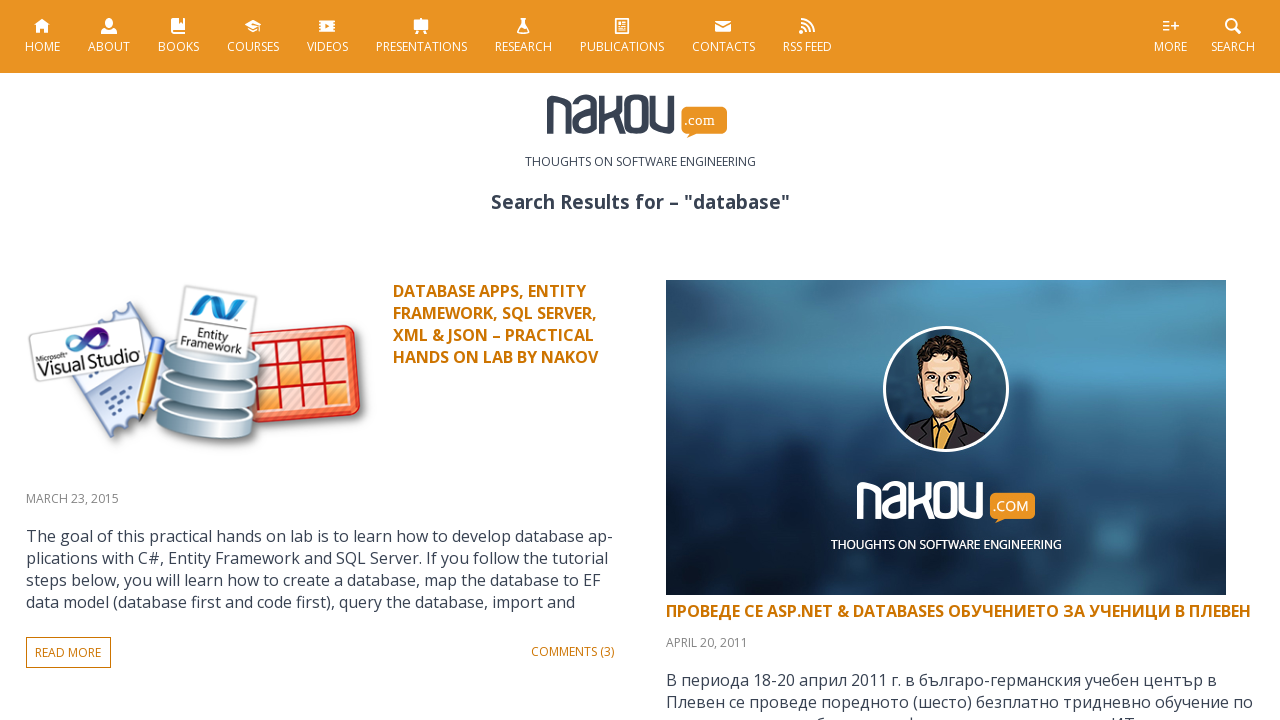

Verified search results heading matches 'Search Results for – "database"'
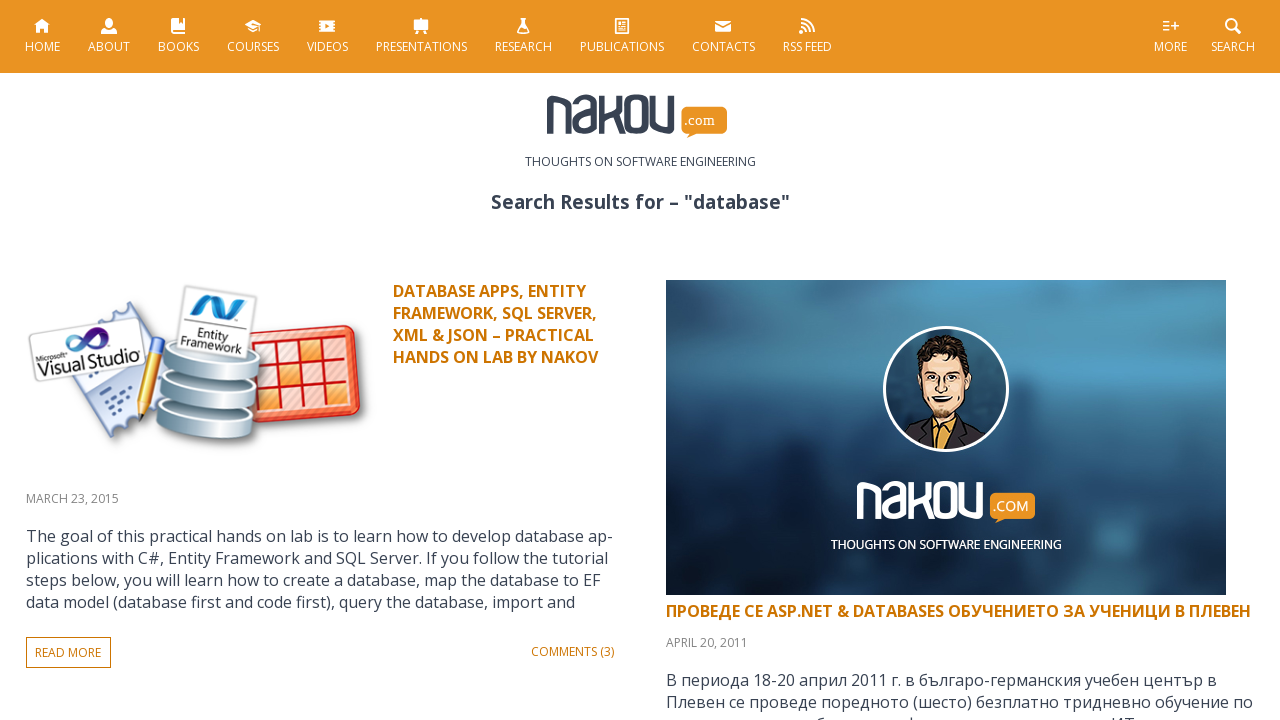

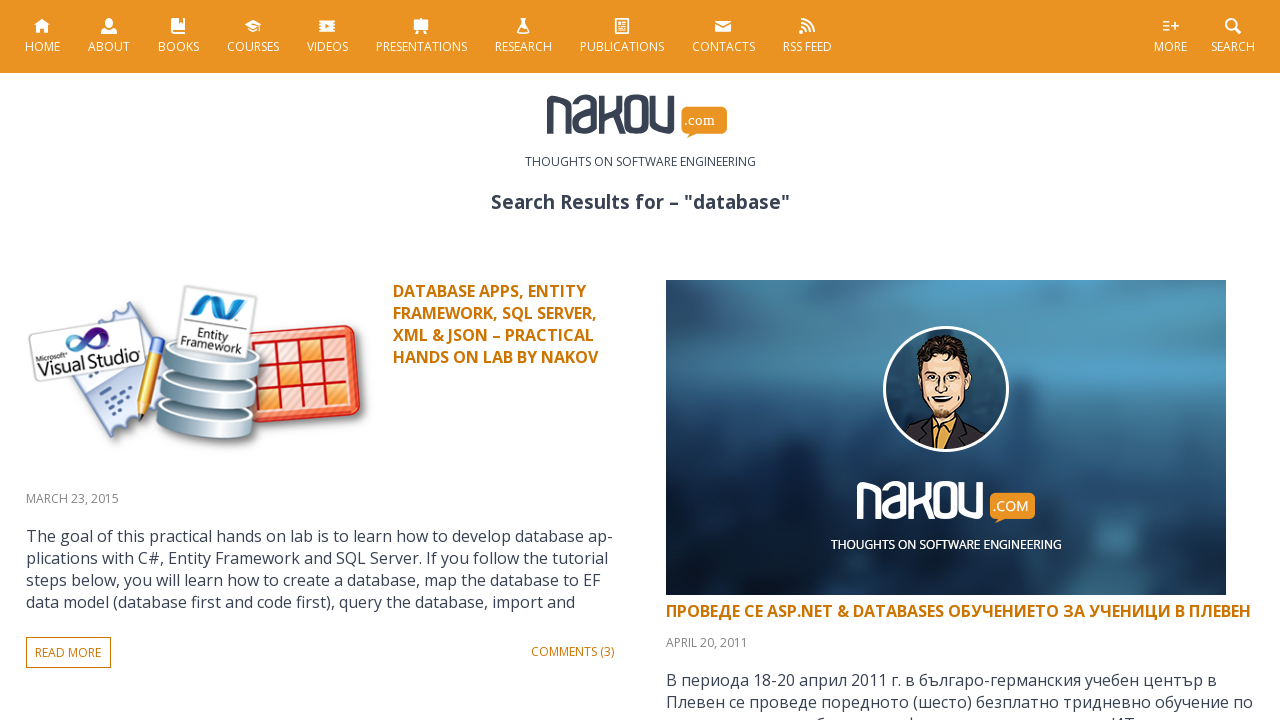